Tests that entering a number too small (40) displays an error message "Number is too small"

Starting URL: https://kristinek.github.io/site/tasks/enter_a_number

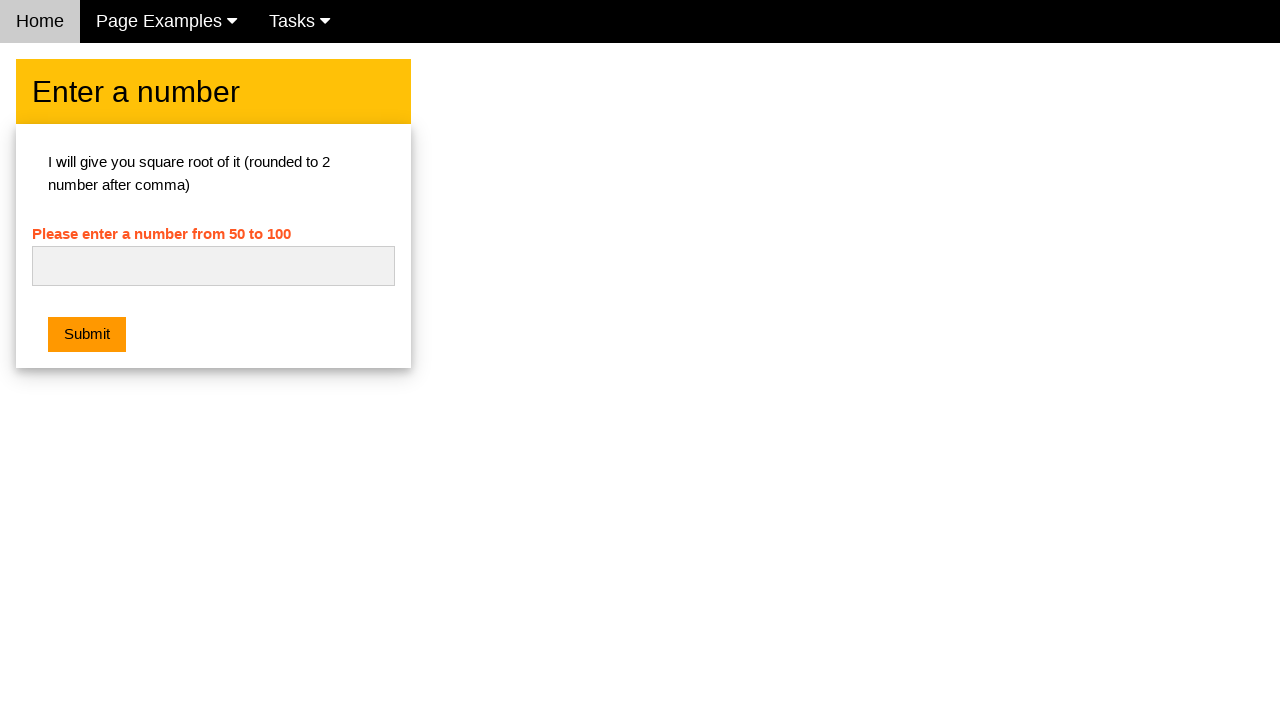

Entered number 40 into the input field on #numb
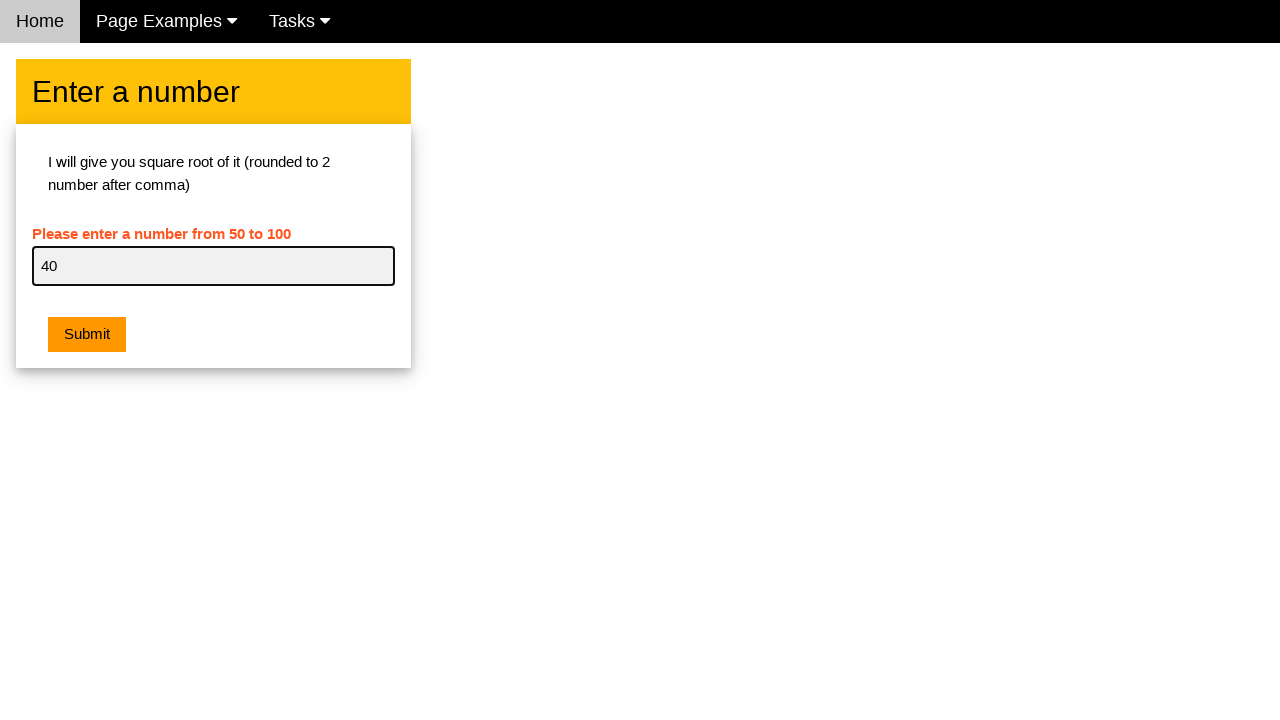

Clicked the submit button at (87, 335) on .w3-orange
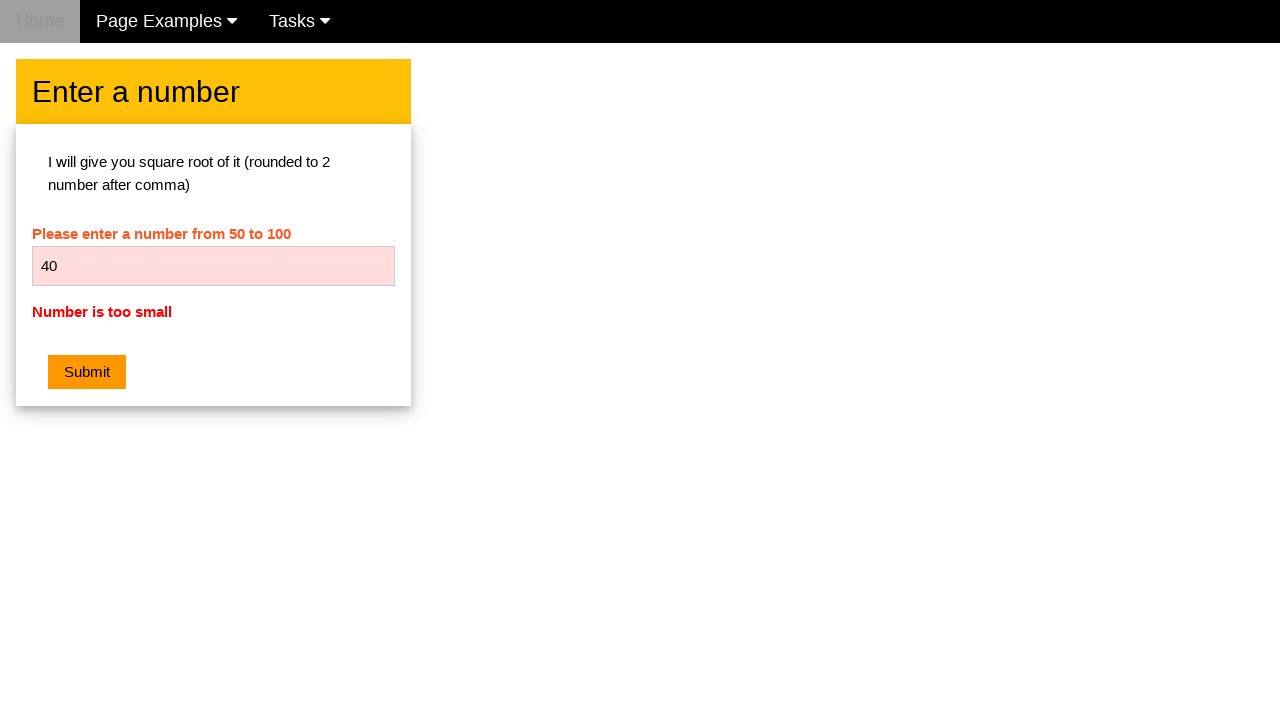

Error message element appeared
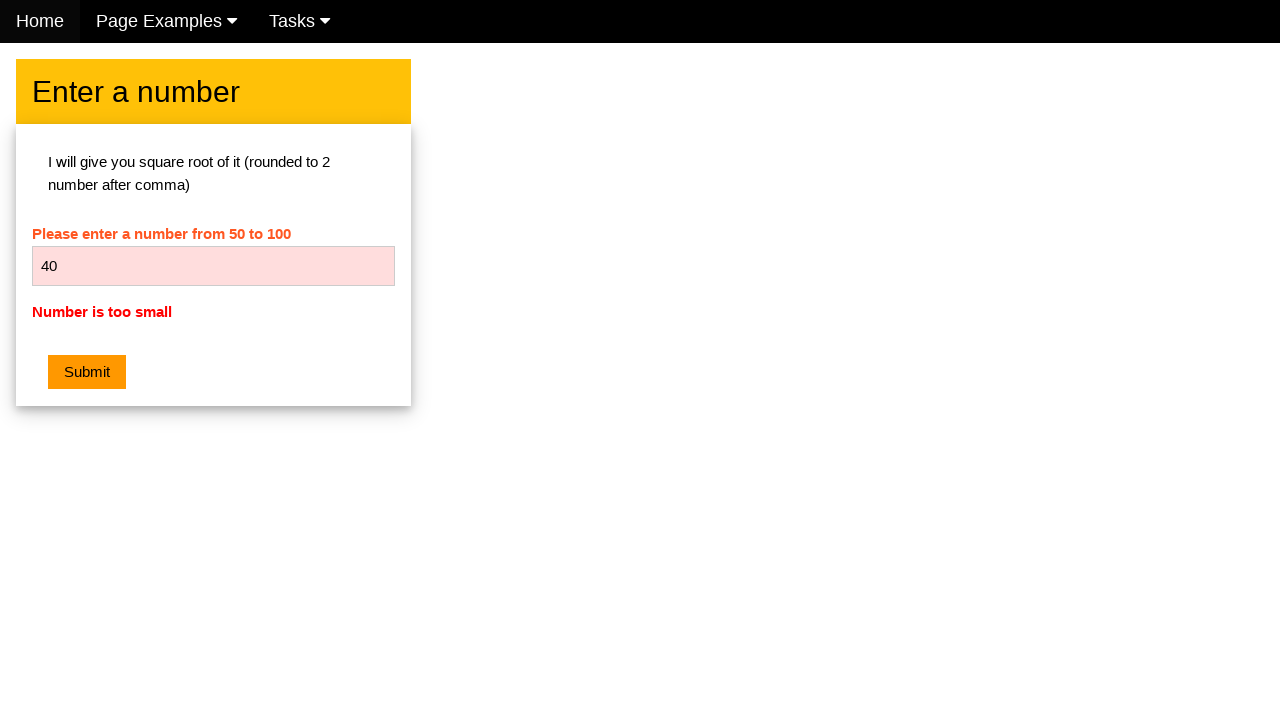

Located the error message element
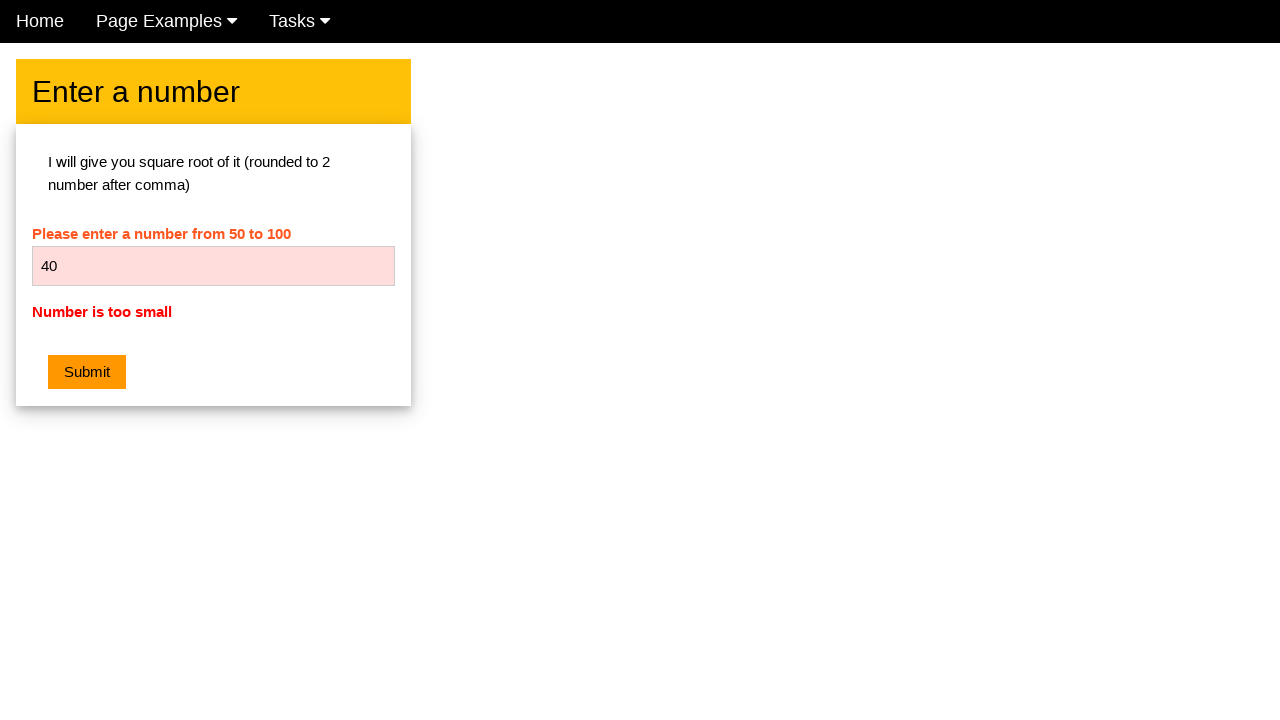

Verified error message displays 'Number is too small'
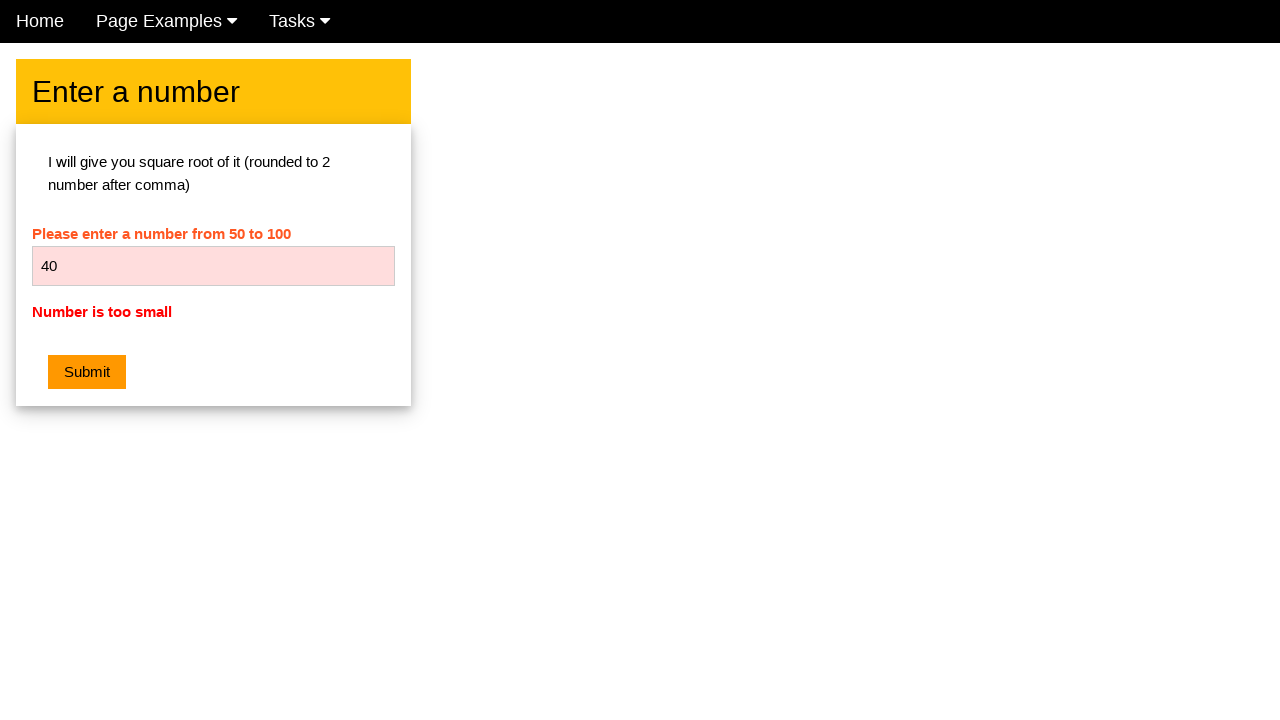

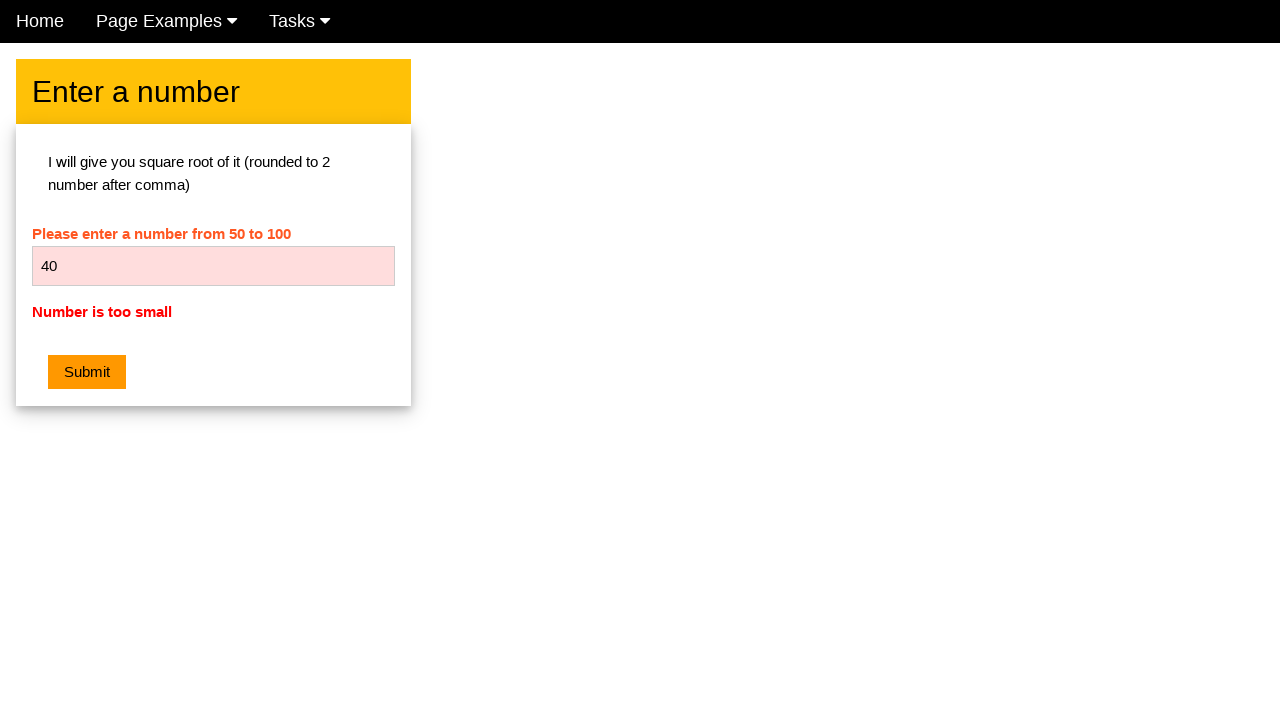